Tests an autosuggestive dropdown by typing partial text and selecting a country from the suggestions that appear

Starting URL: https://rahulshettyacademy.com/dropdownsPractise/

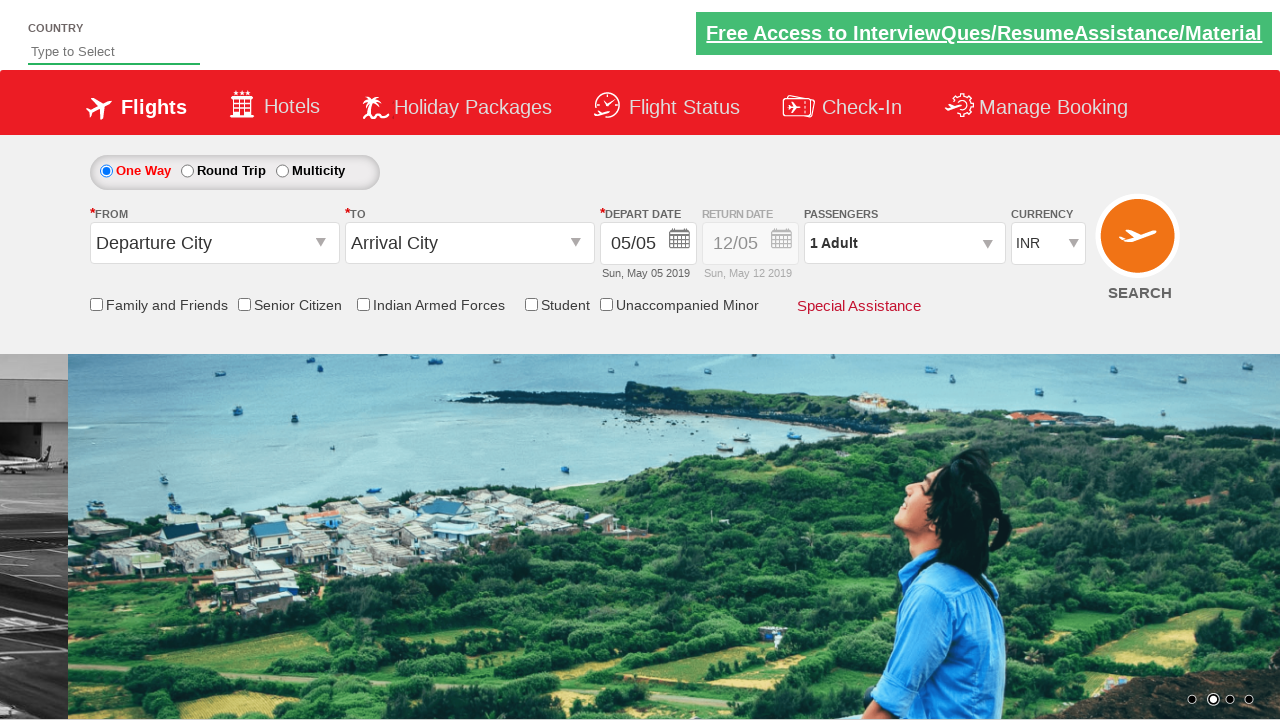

Filled autosuggest field with 'Ind' on #autosuggest
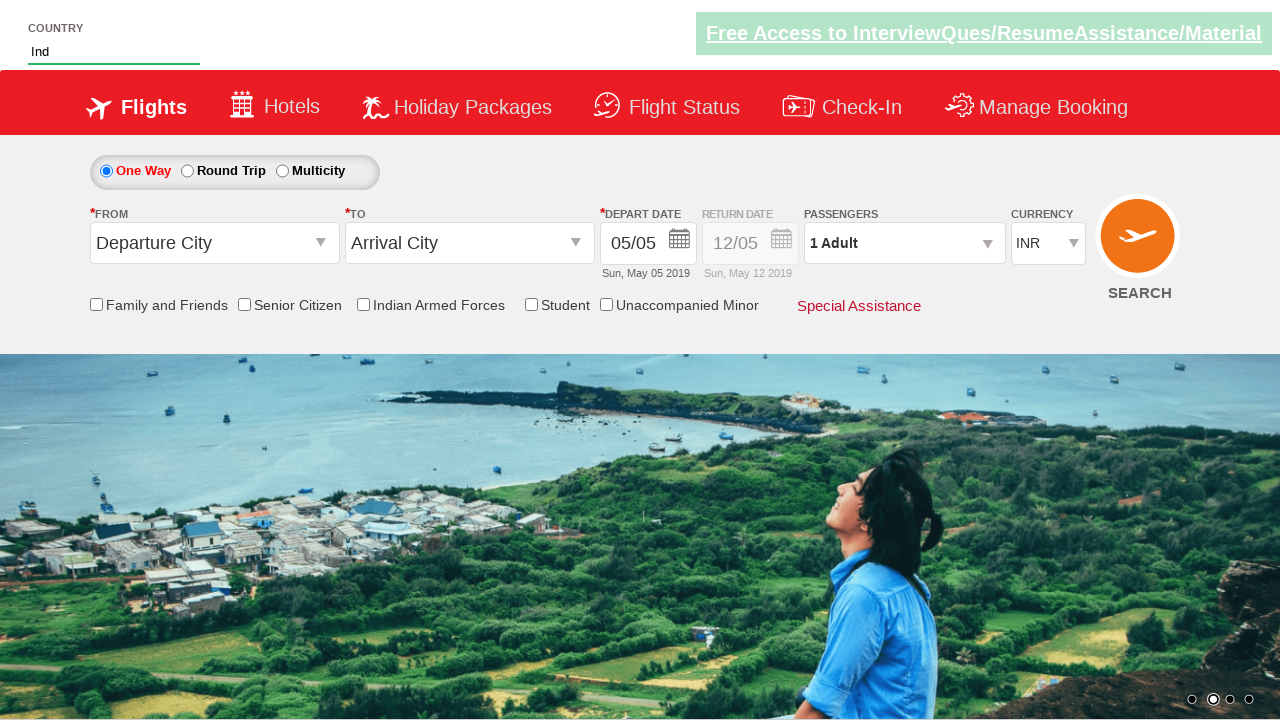

Waited for autosuggest dropdown suggestions to appear
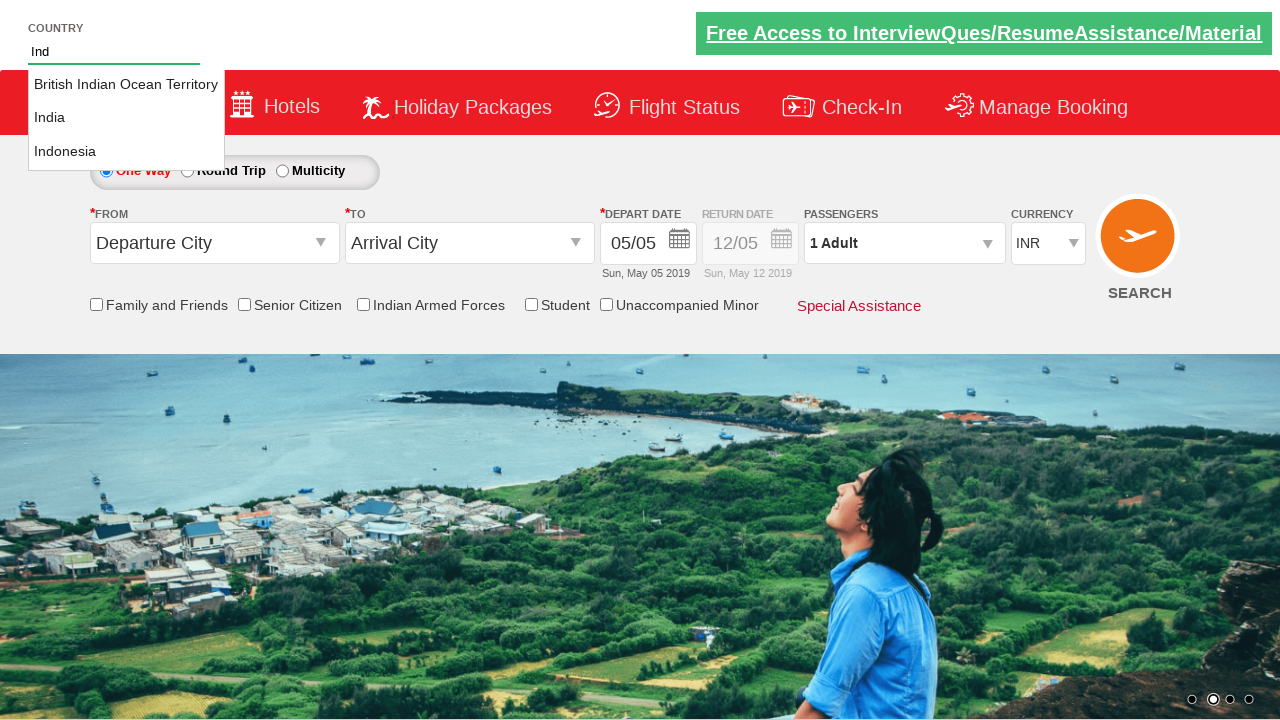

Retrieved all suggestion items from dropdown
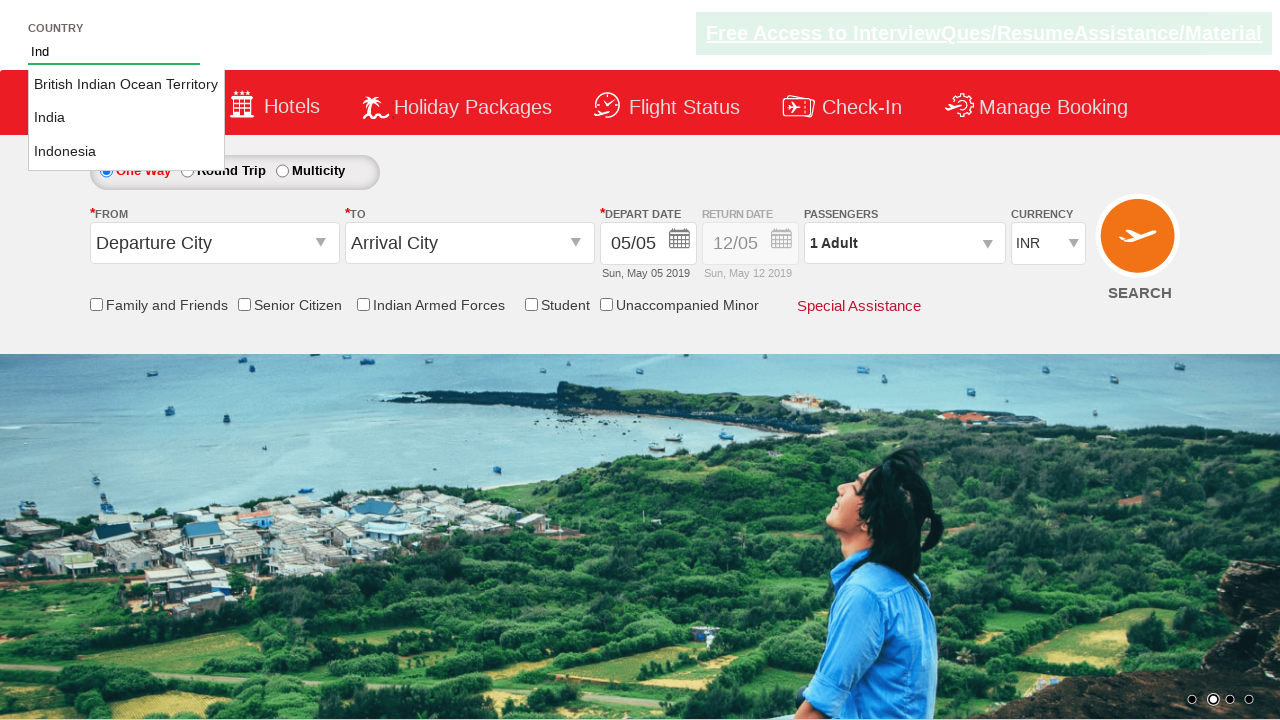

Selected 'India' from autosuggest dropdown at (126, 118) on li.ui-menu-item a >> nth=1
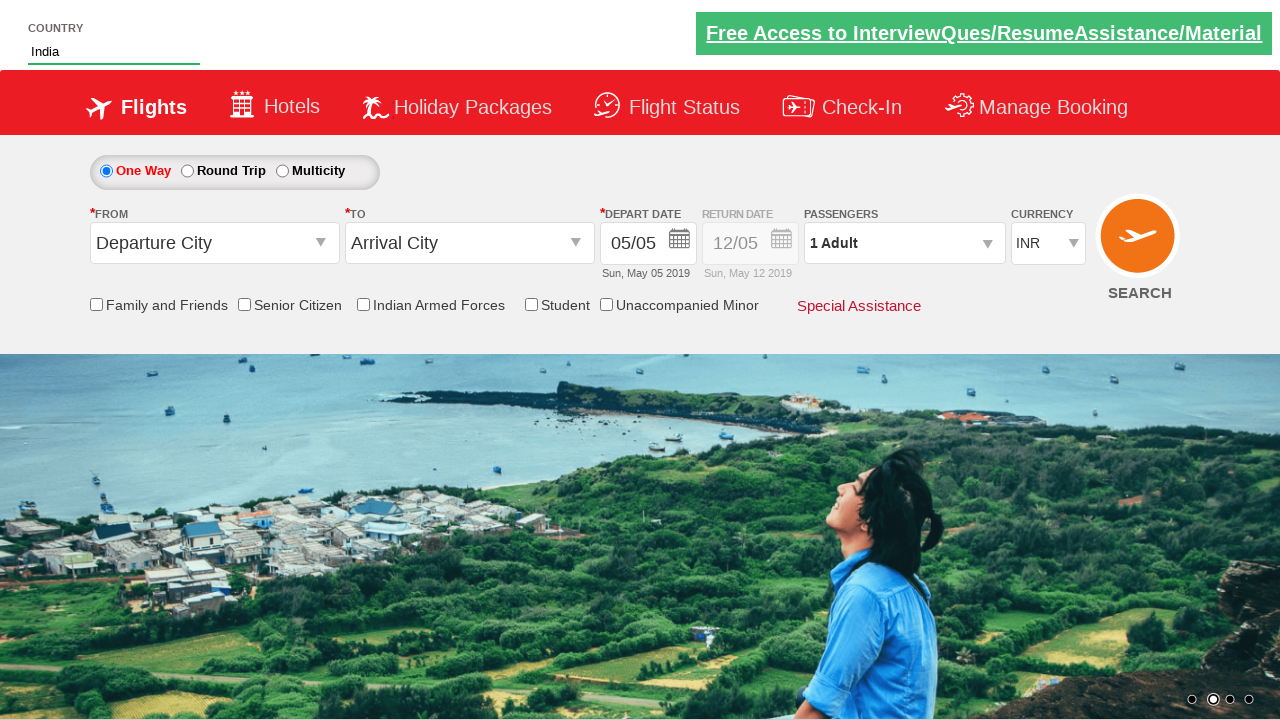

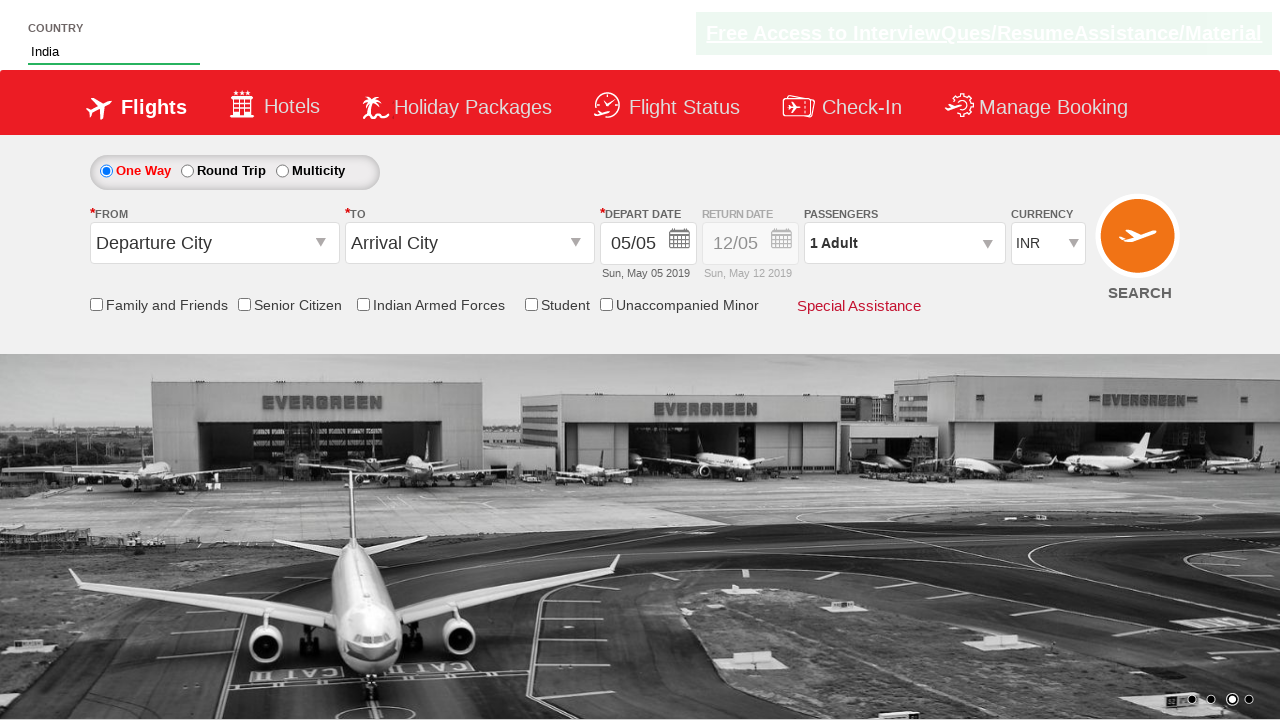